Tests the Add/Remove Elements functionality by clicking the Add Element button, verifying the Delete button appears, clicking Delete, and verifying the page heading is still visible.

Starting URL: https://the-internet.herokuapp.com/add_remove_elements/

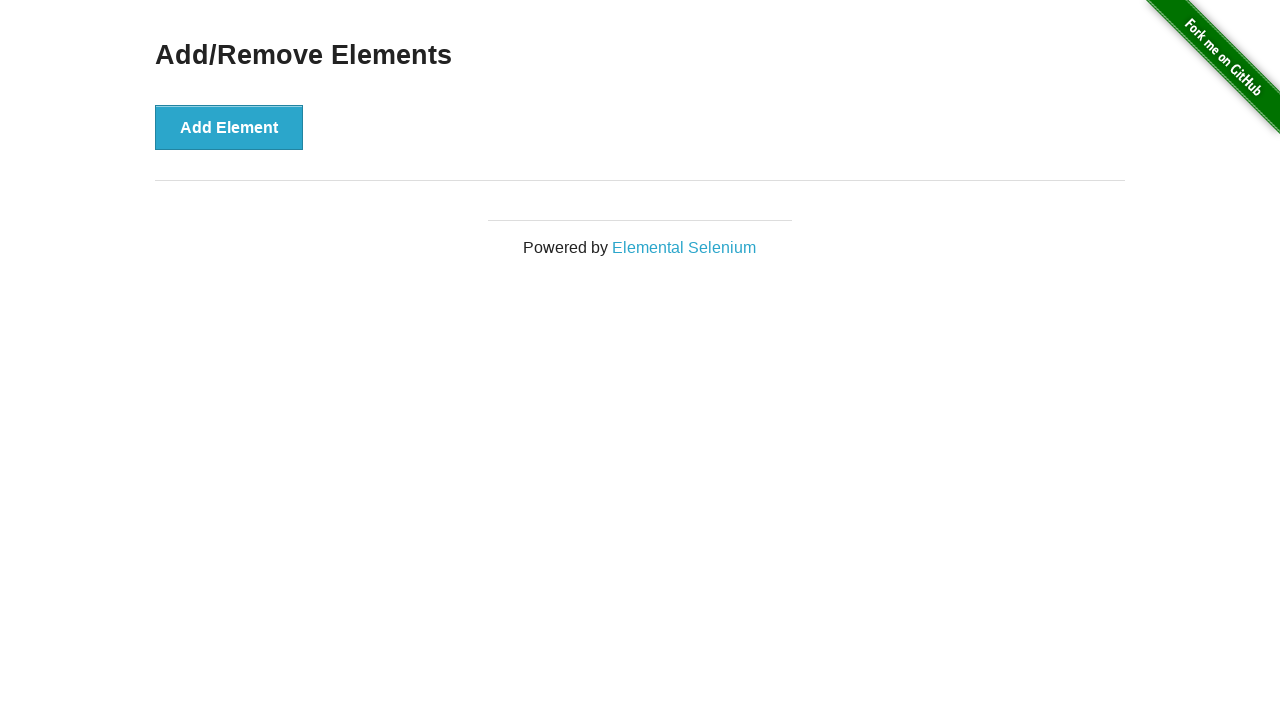

Clicked the Add Element button at (229, 127) on xpath=//button[@onclick='addElement()']
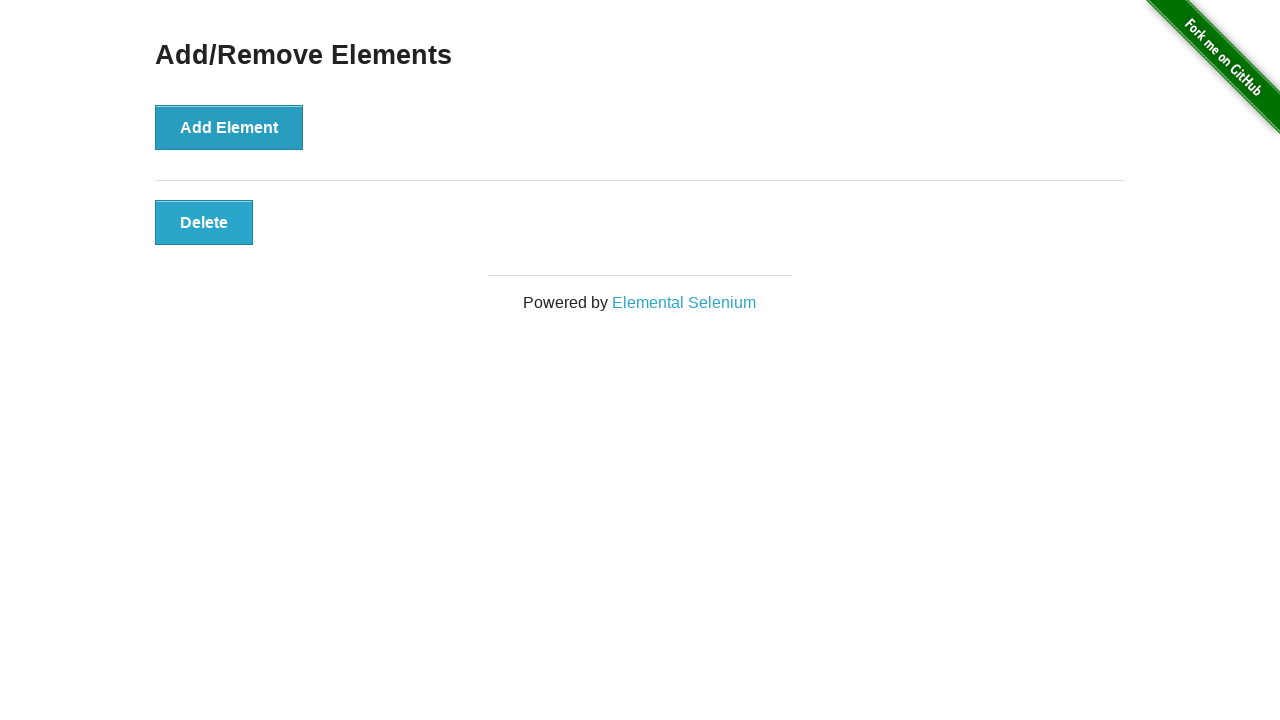

Waited for Delete button to appear
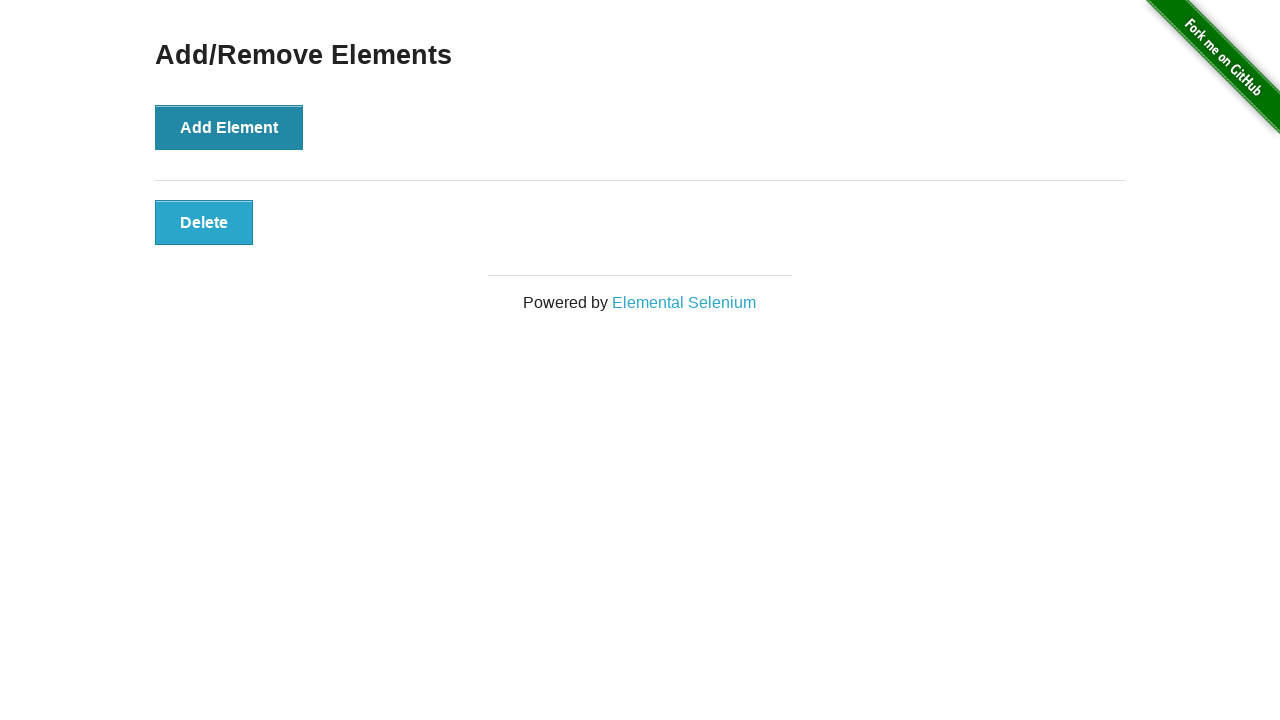

Located the Delete button element
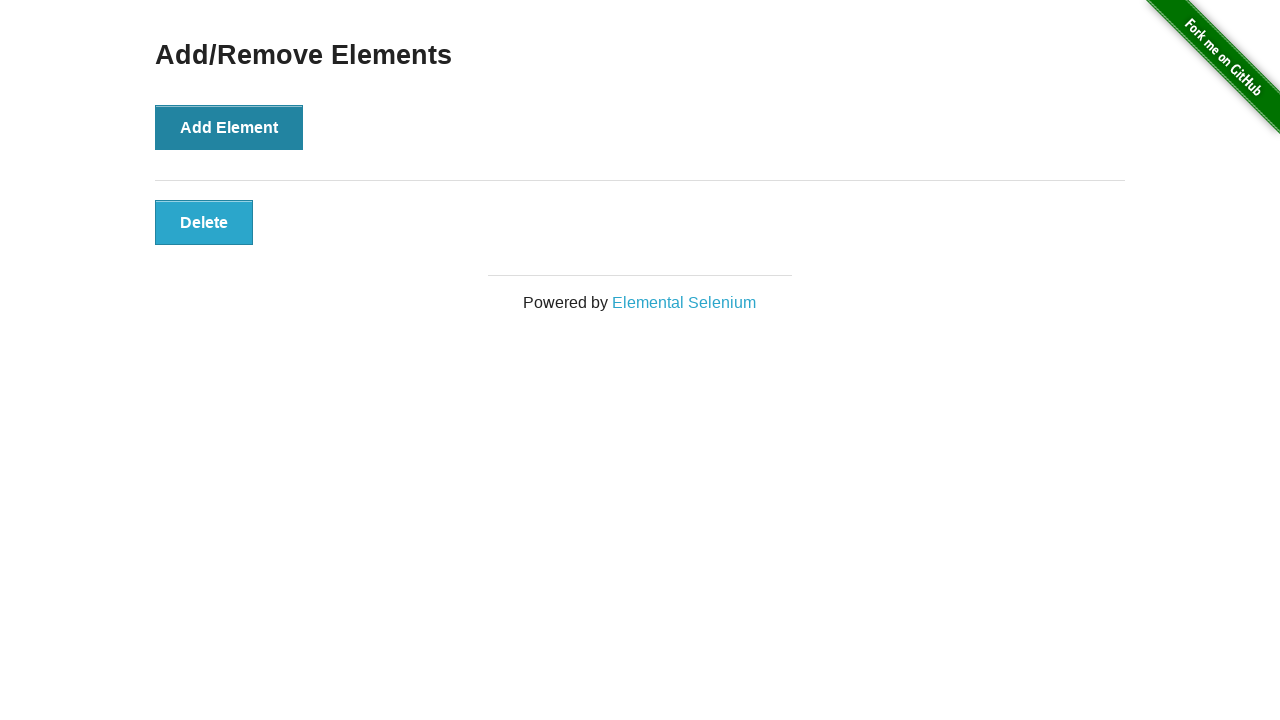

Verified Delete button is visible
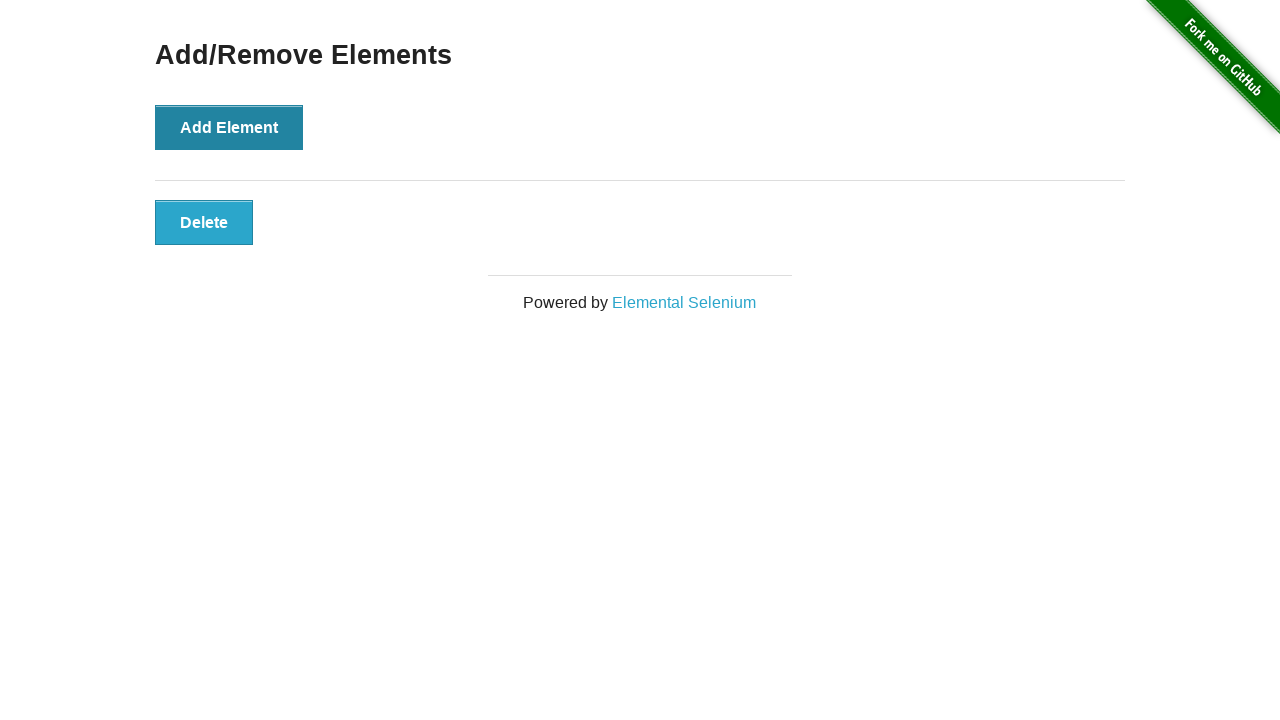

Clicked the Delete button at (204, 222) on xpath=//button[text()='Delete']
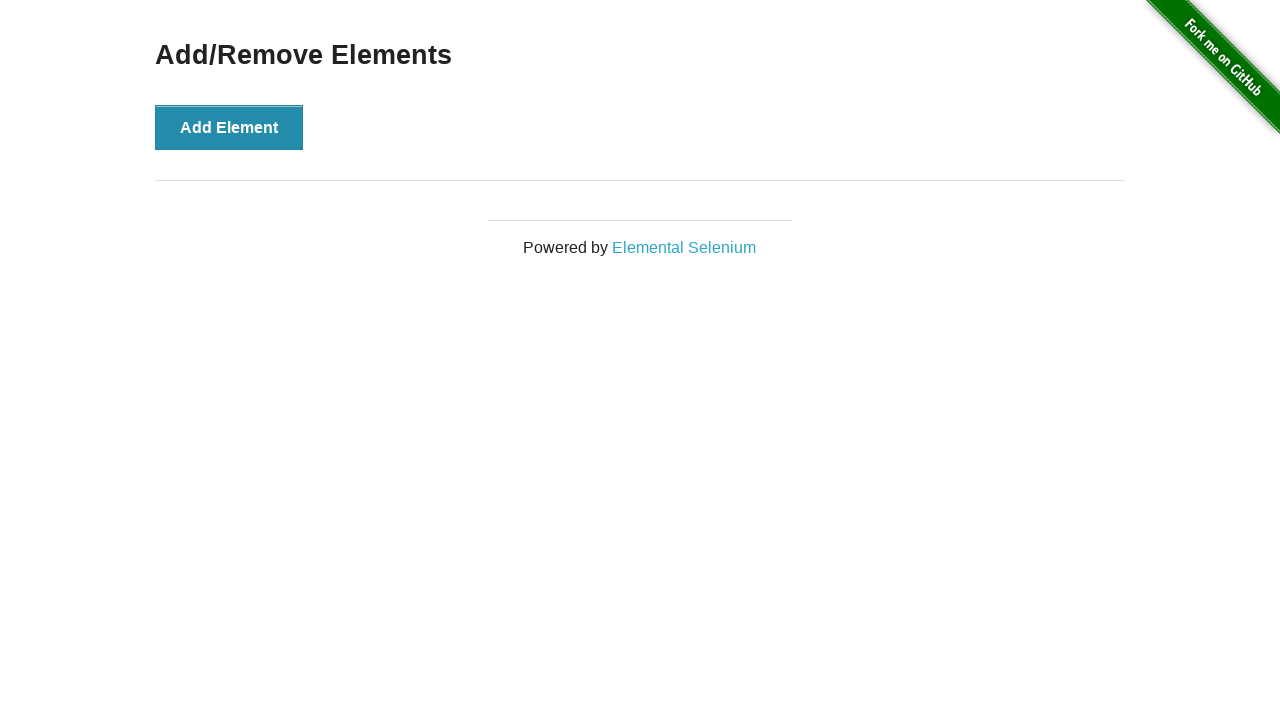

Located the Add/Remove Elements heading
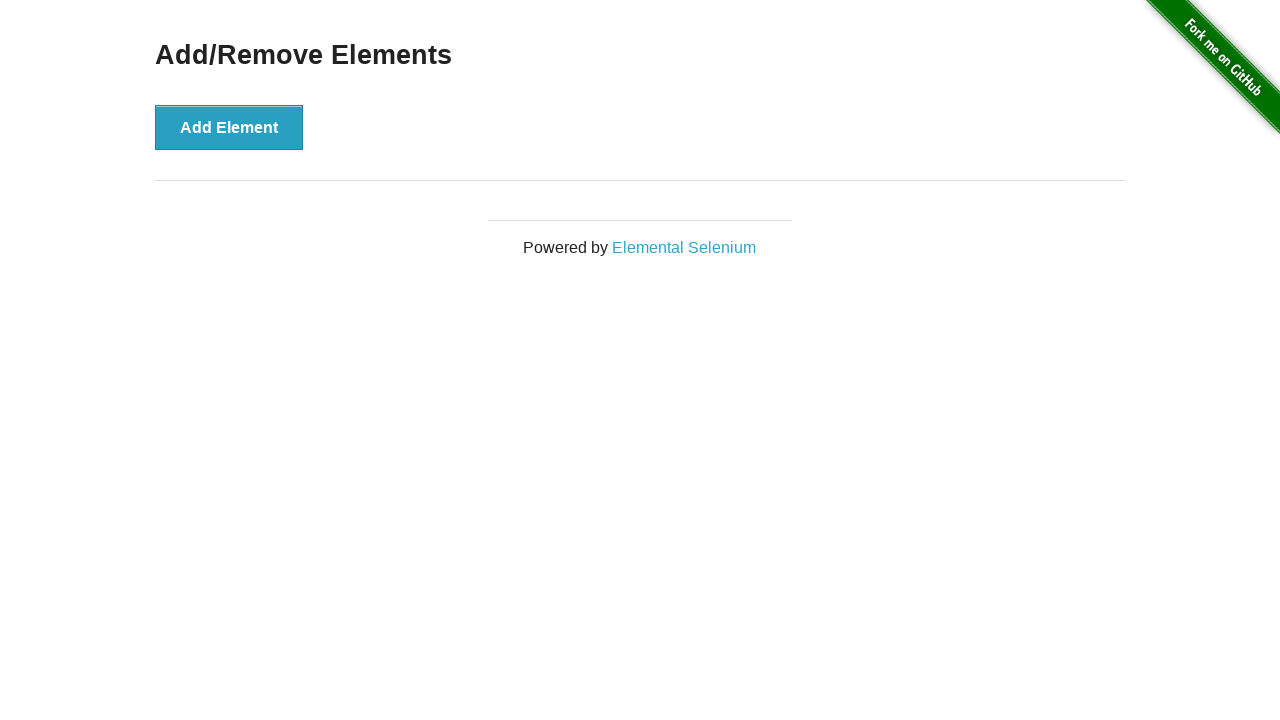

Verified Add/Remove Elements heading is still visible
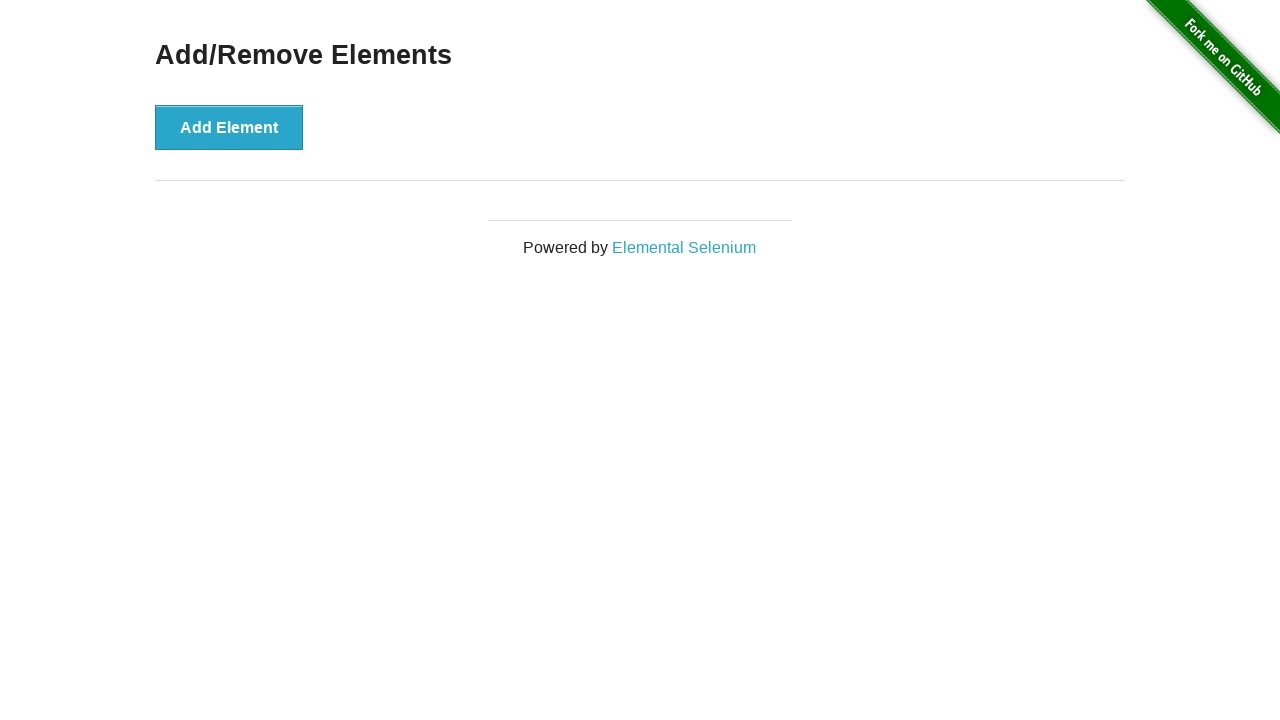

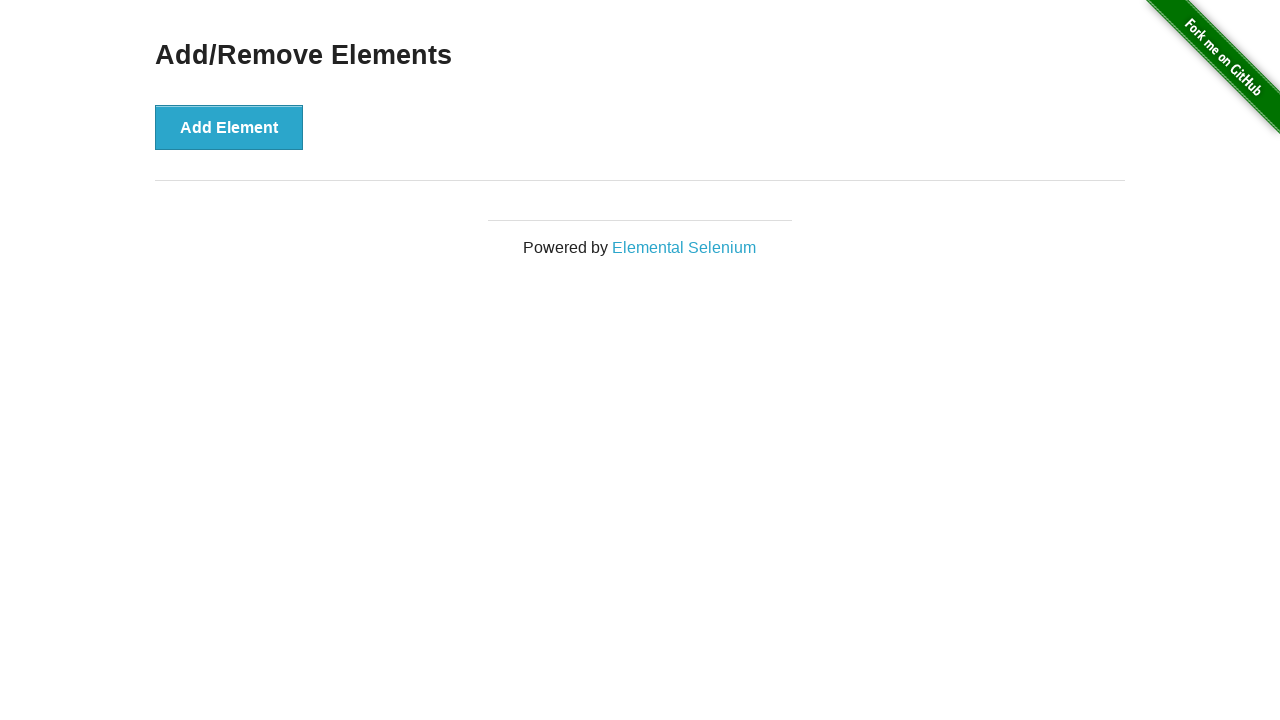